Tests window switching by clicking a link that opens a new window, switching to the new window, reading content, closing it, and switching back

Starting URL: https://the-internet.herokuapp.com/windows

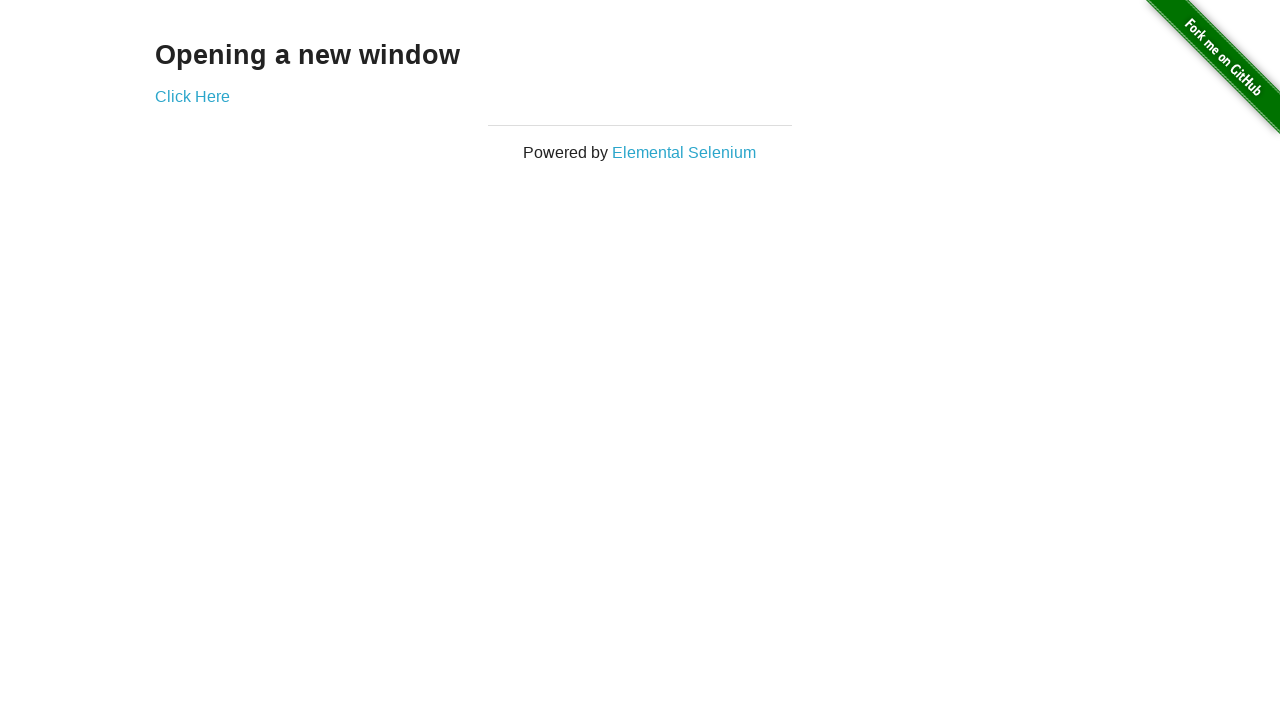

Navigated to the windows switching test page
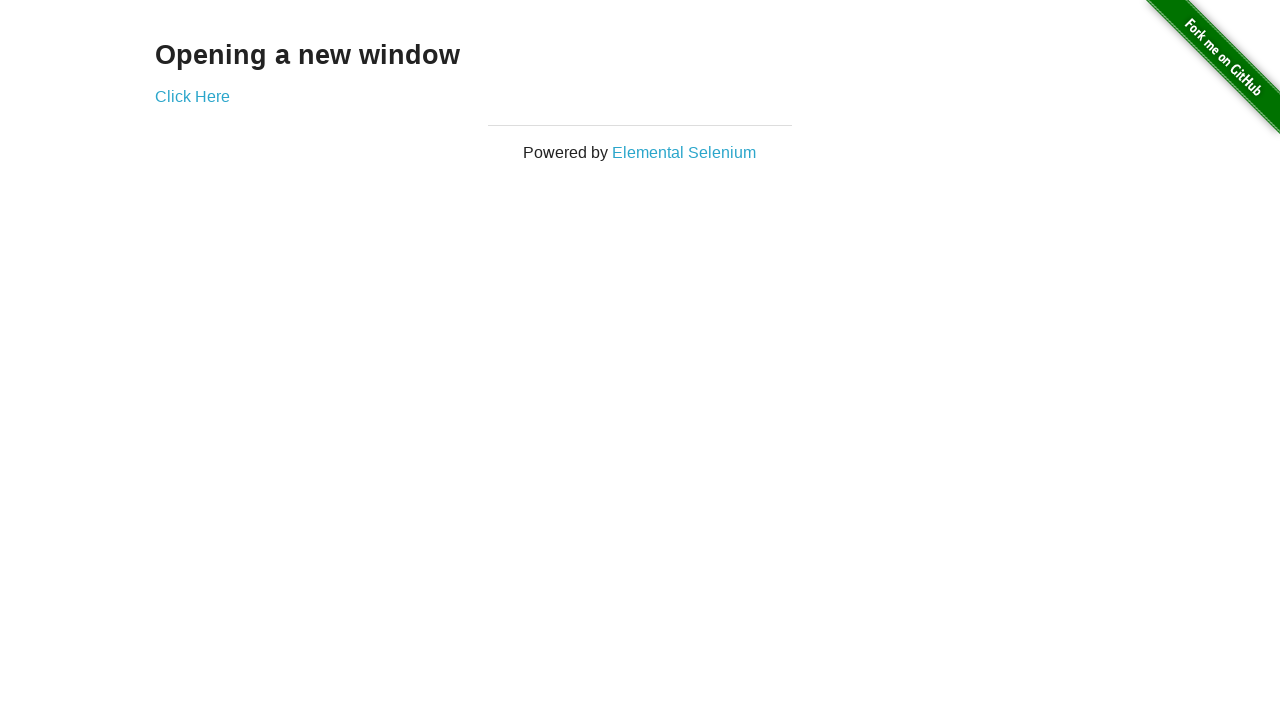

Clicked 'Click Here' link to open new window at (192, 96) on text=Click Here
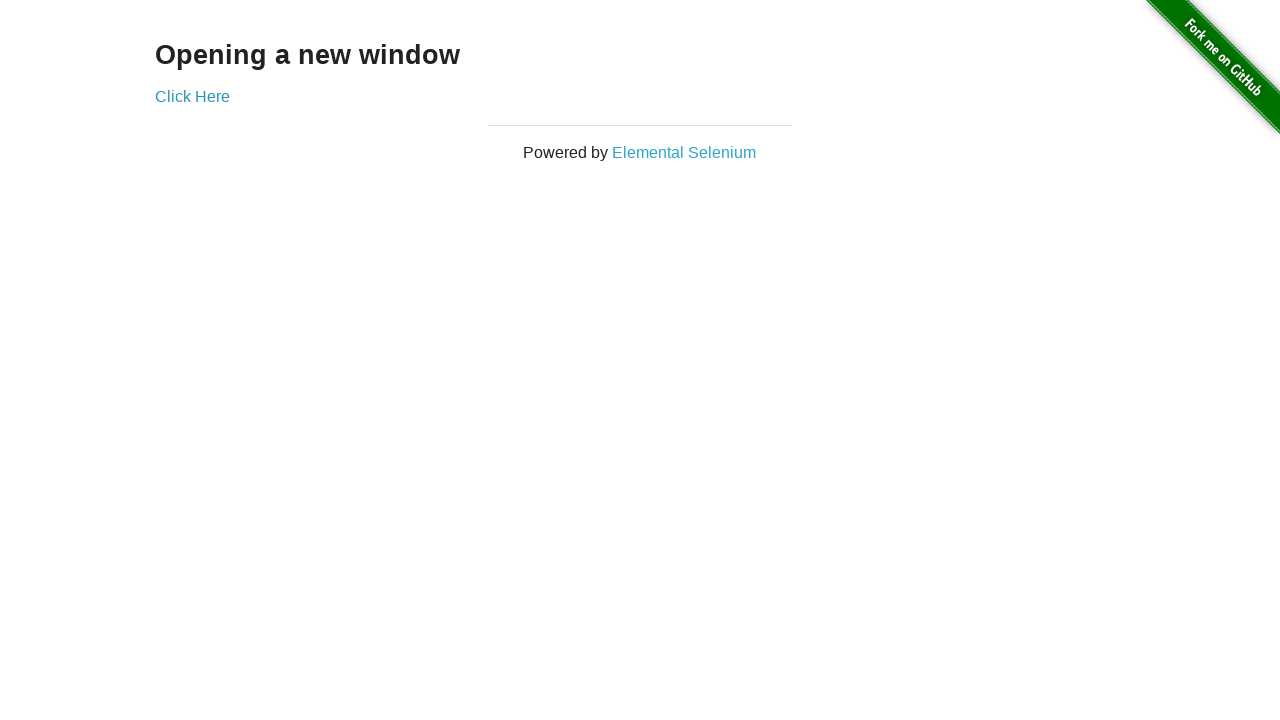

New window loaded and ready
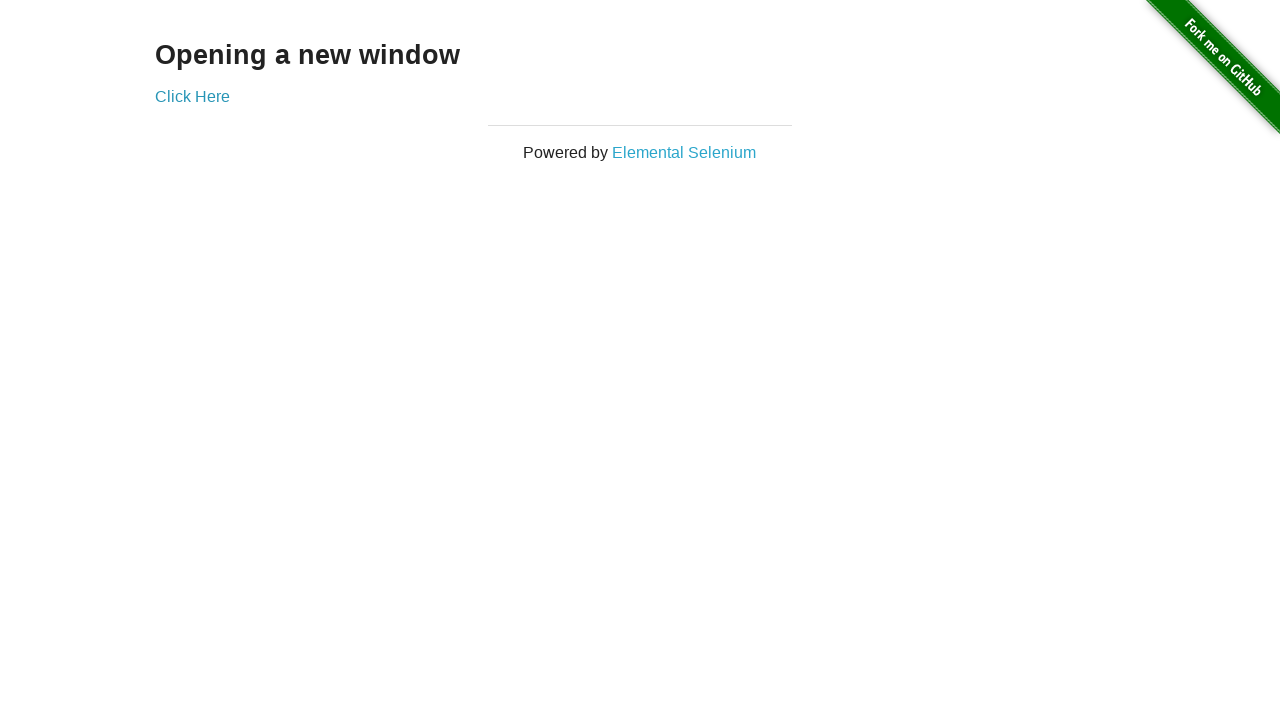

Read content from new window: 'New Window'
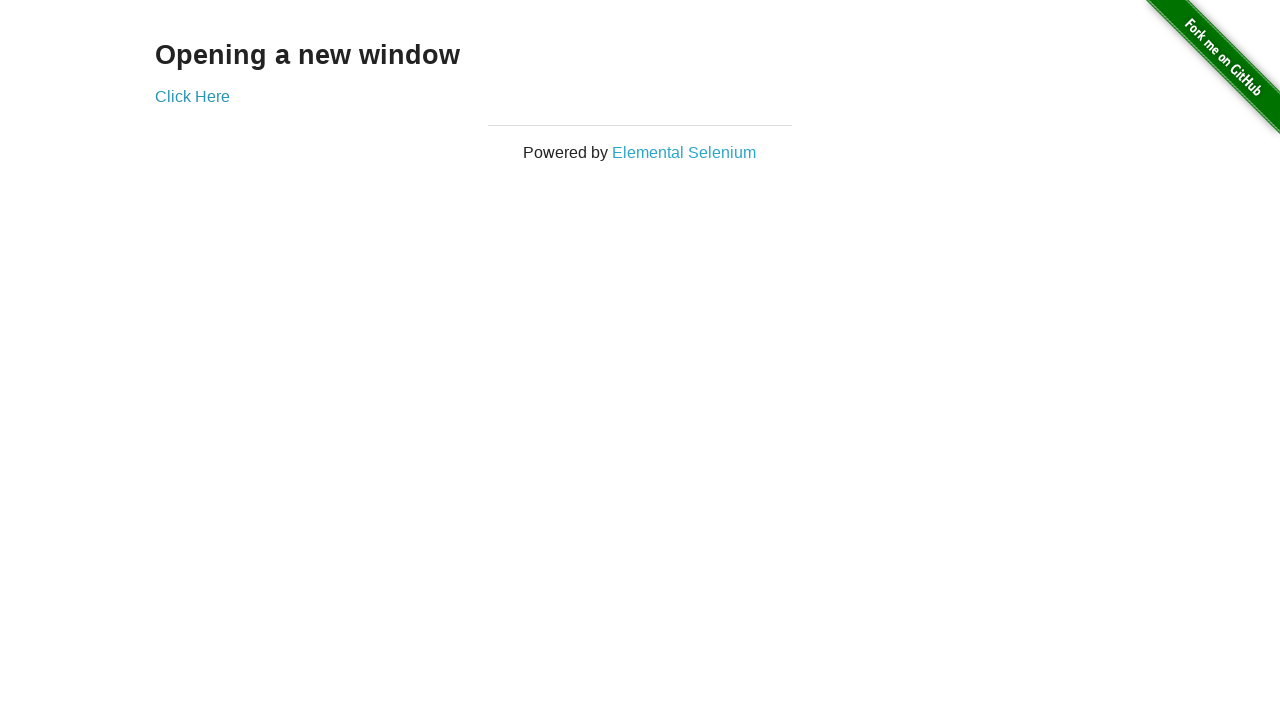

Closed the new window
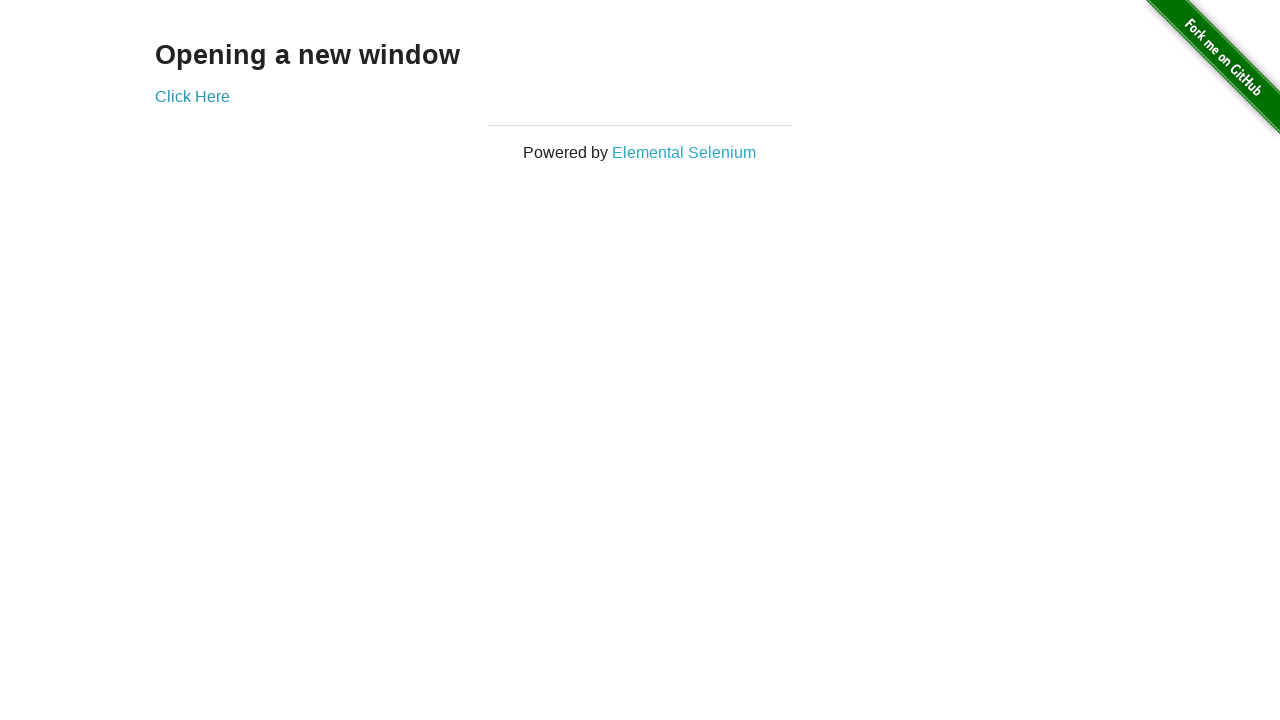

Verified original page content after closing new window
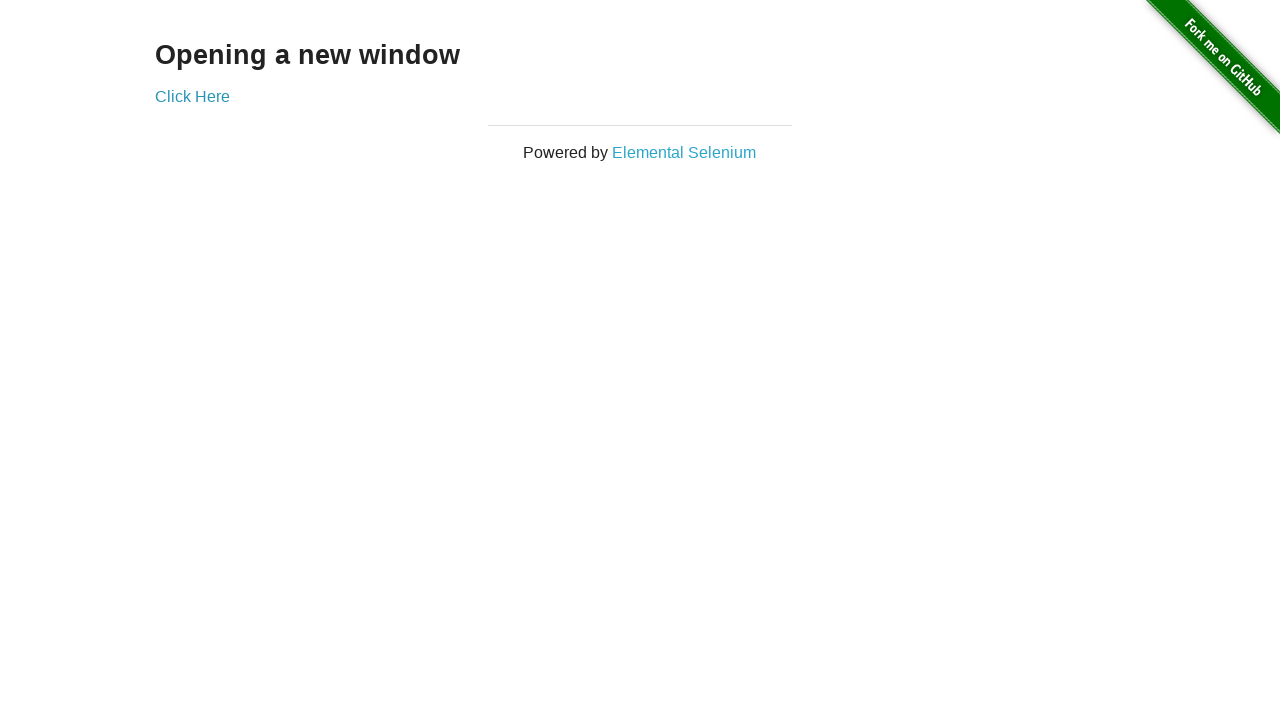

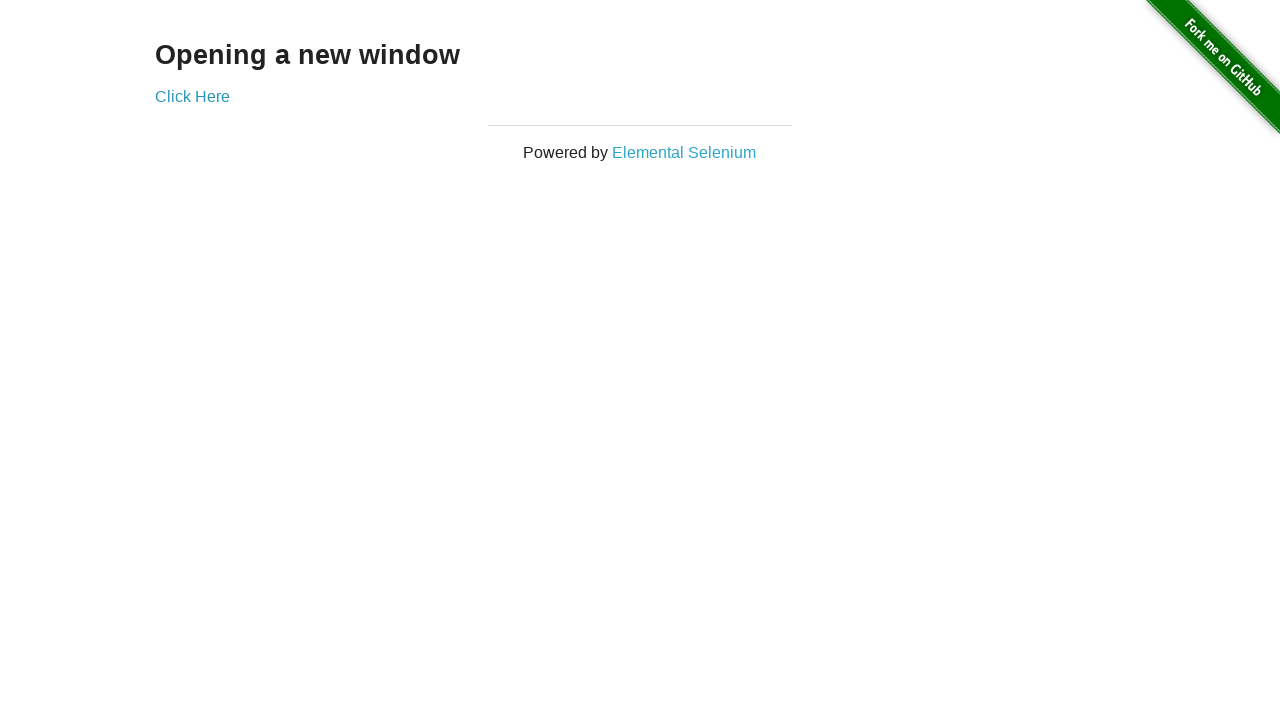